Tests keyboard key press functionality by sending a space key to a specific element and verifying the result text displays the correct key pressed.

Starting URL: http://the-internet.herokuapp.com/key_presses

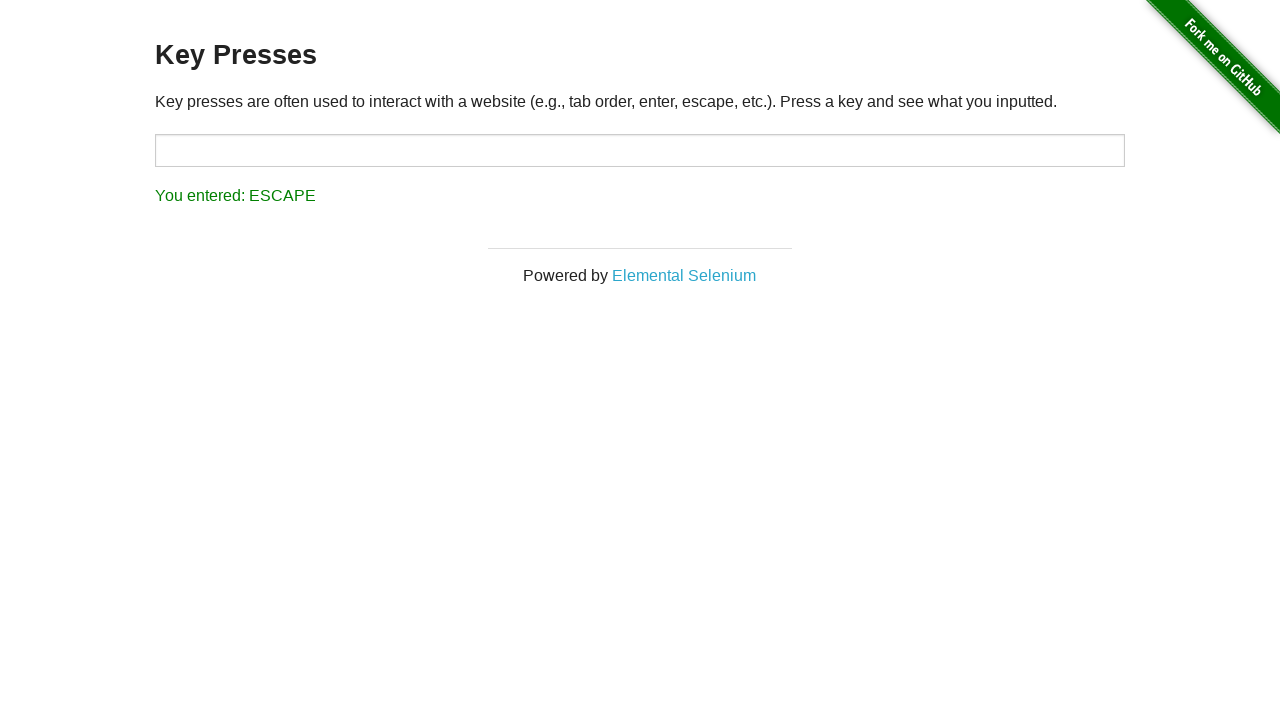

Sent Space key press to target element on #target
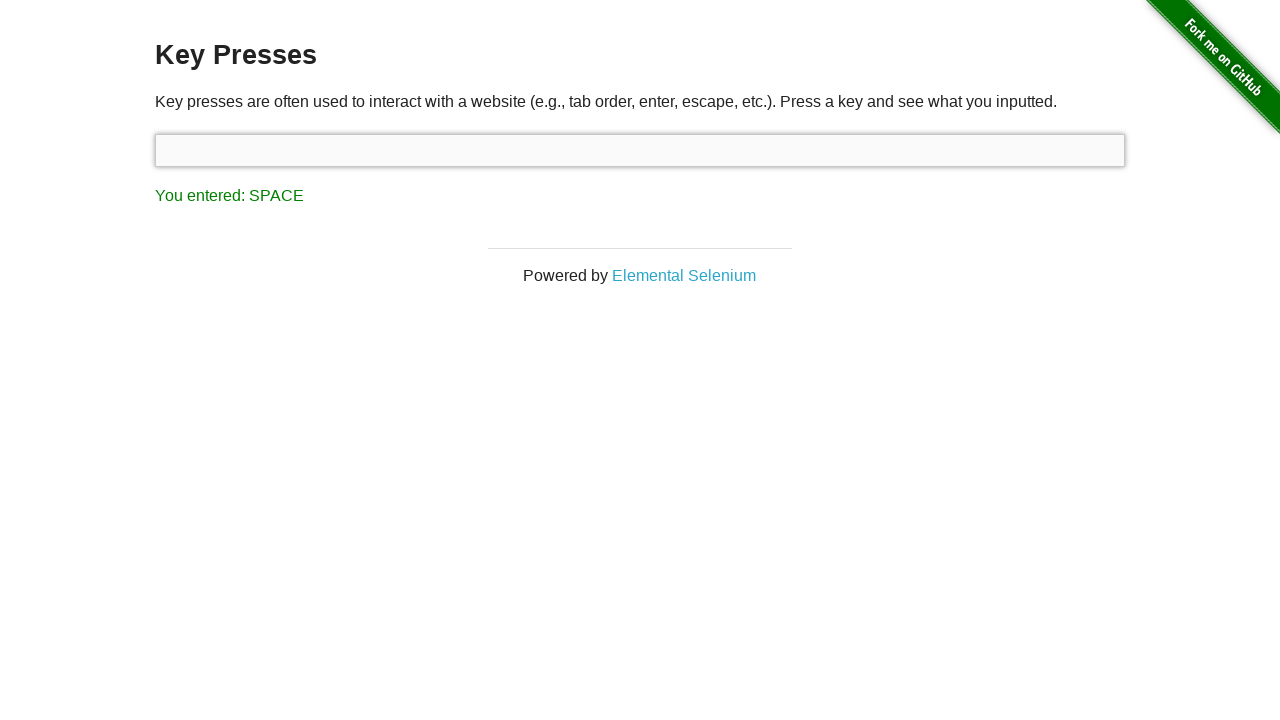

Result element loaded after Space key press
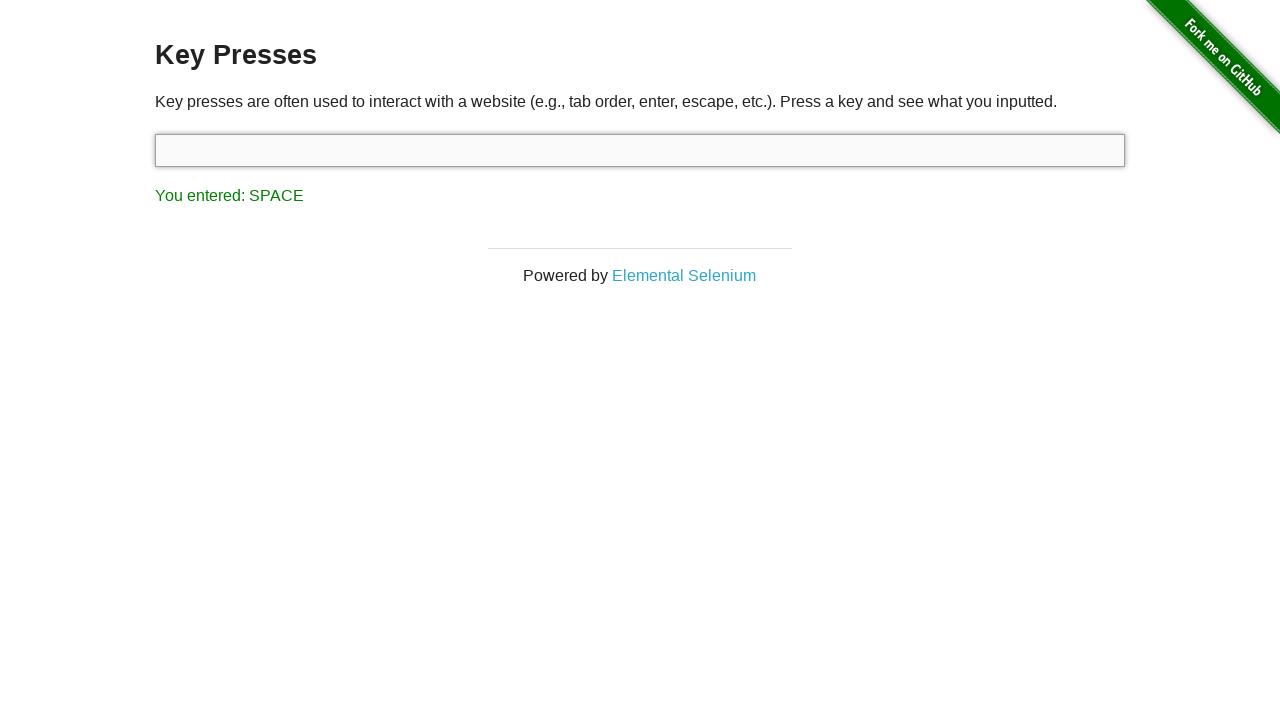

Retrieved result text content
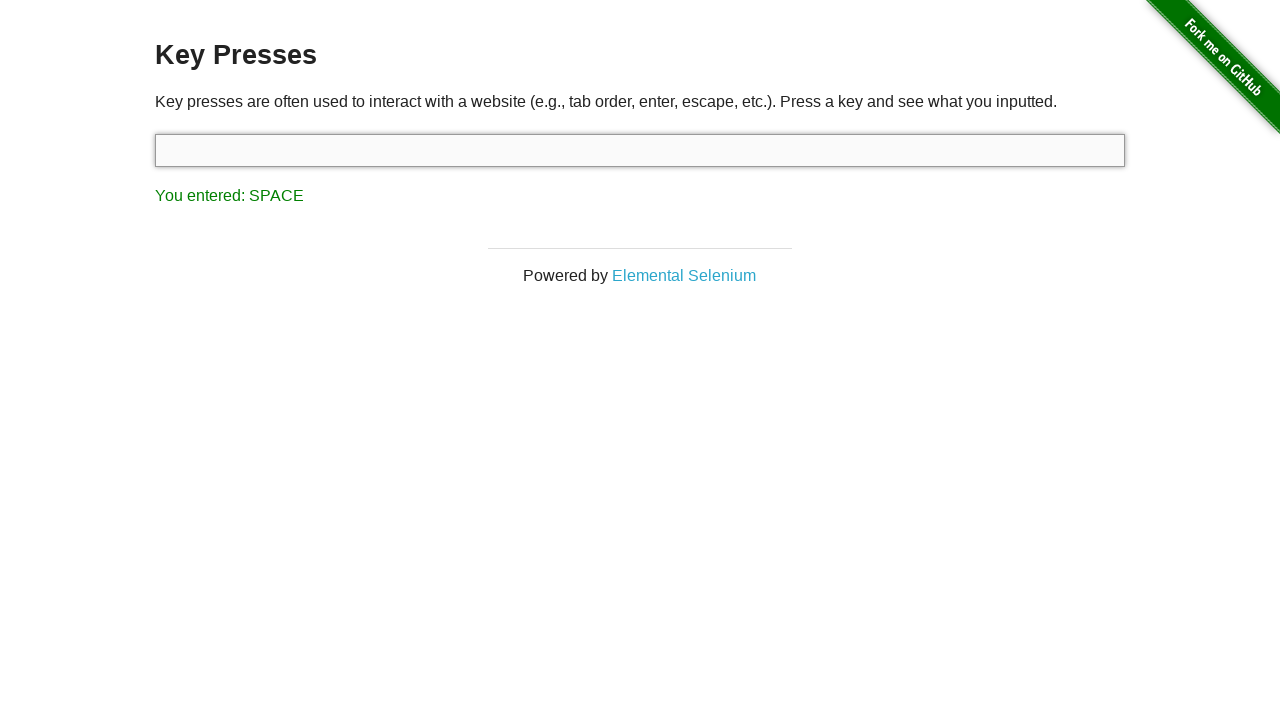

Verified result text displays 'You entered: SPACE'
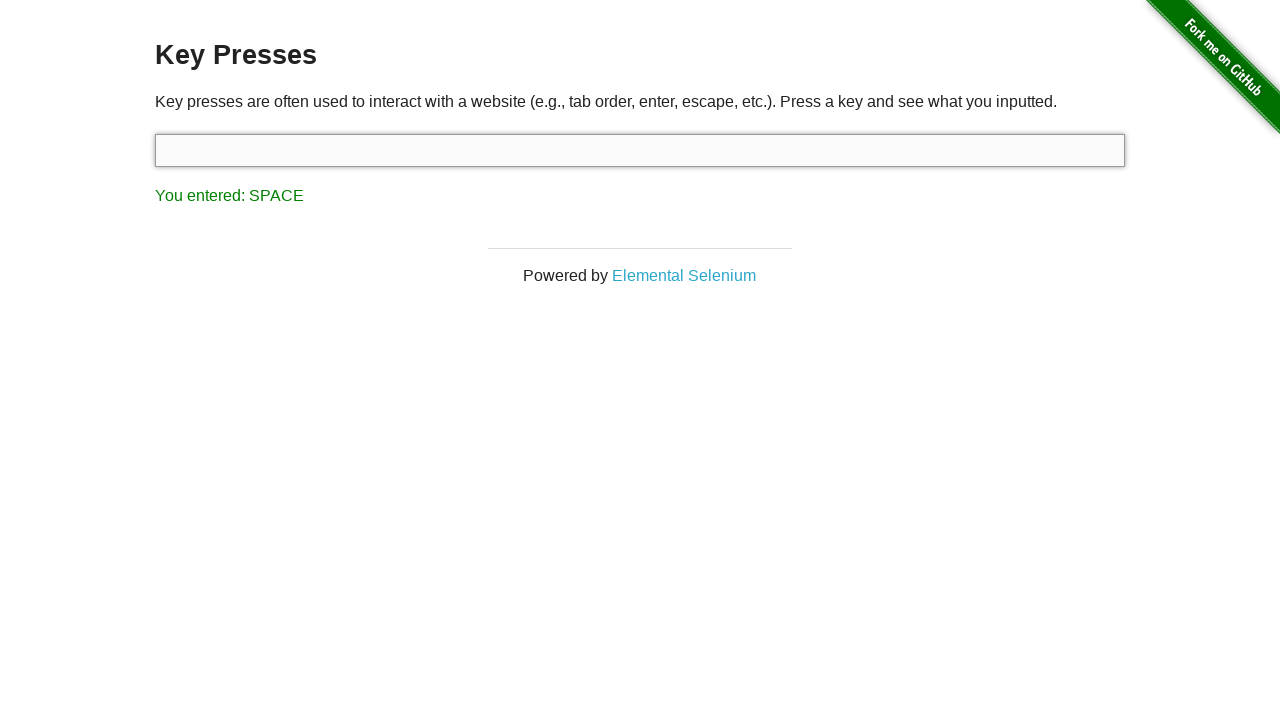

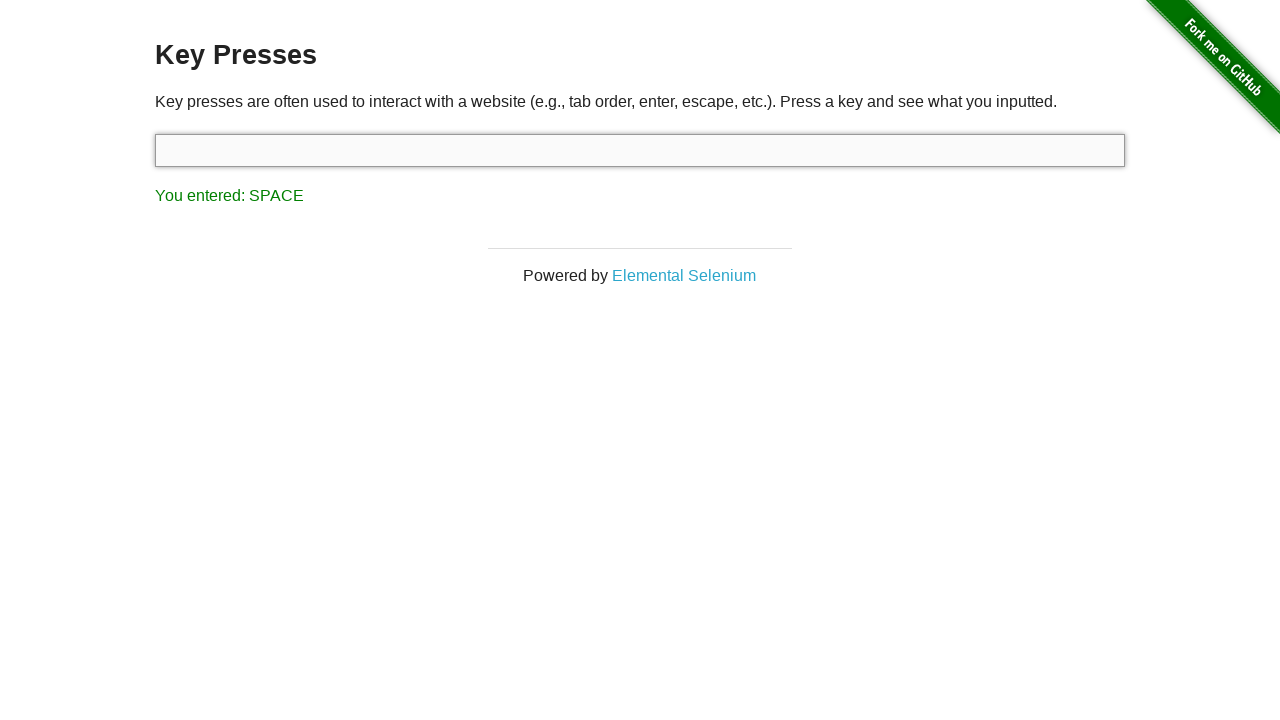